Tests JavaScript alert handling by navigating to the selenium playground, clicking on the JavaScript Alerts link, triggering an alert, verifying its text, and accepting it.

Starting URL: https://www.lambdatest.com/selenium-playground/

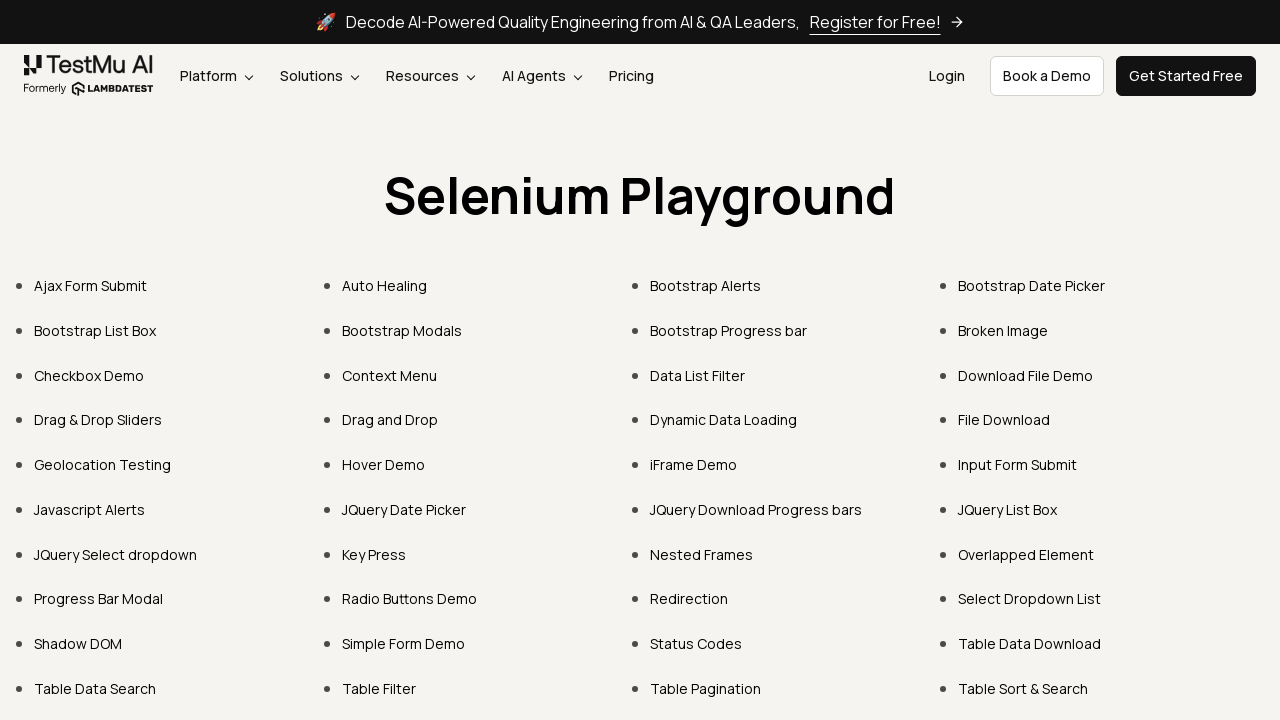

Clicked on JavaScript Alerts link at (90, 509) on xpath=//a[contains(text(),'Javascript Alerts')]
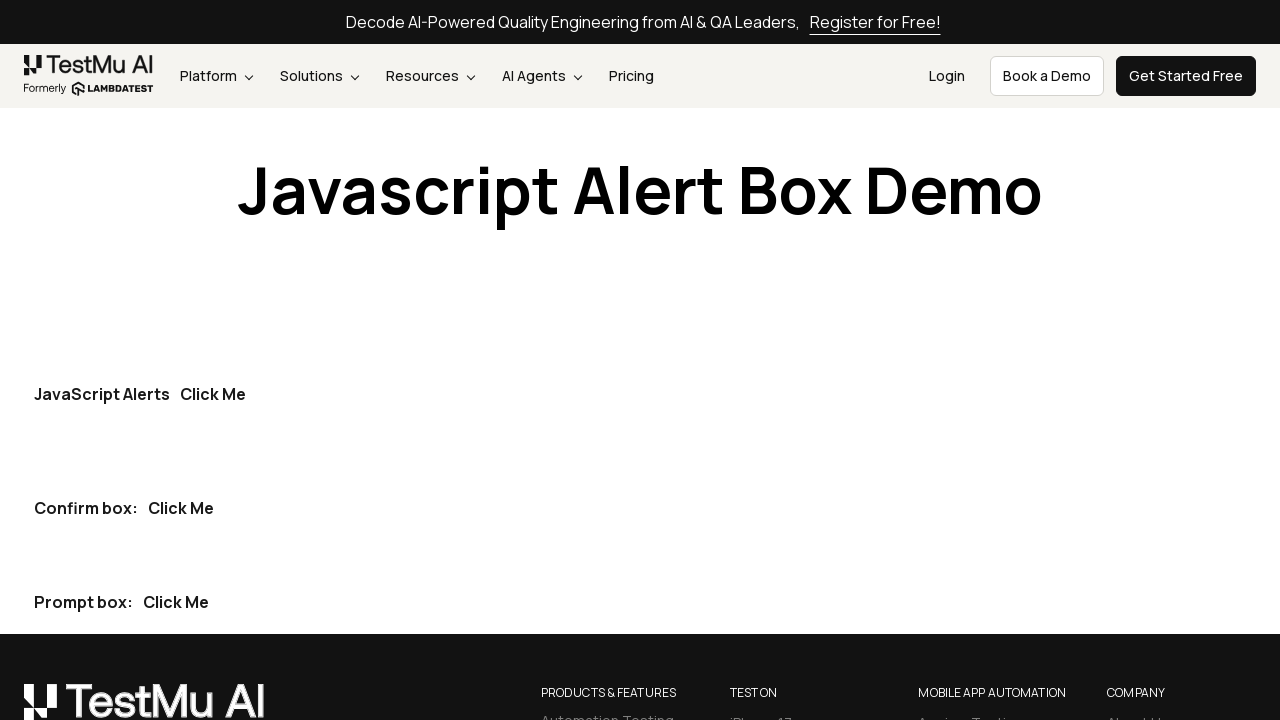

JavaScript Alerts button became visible
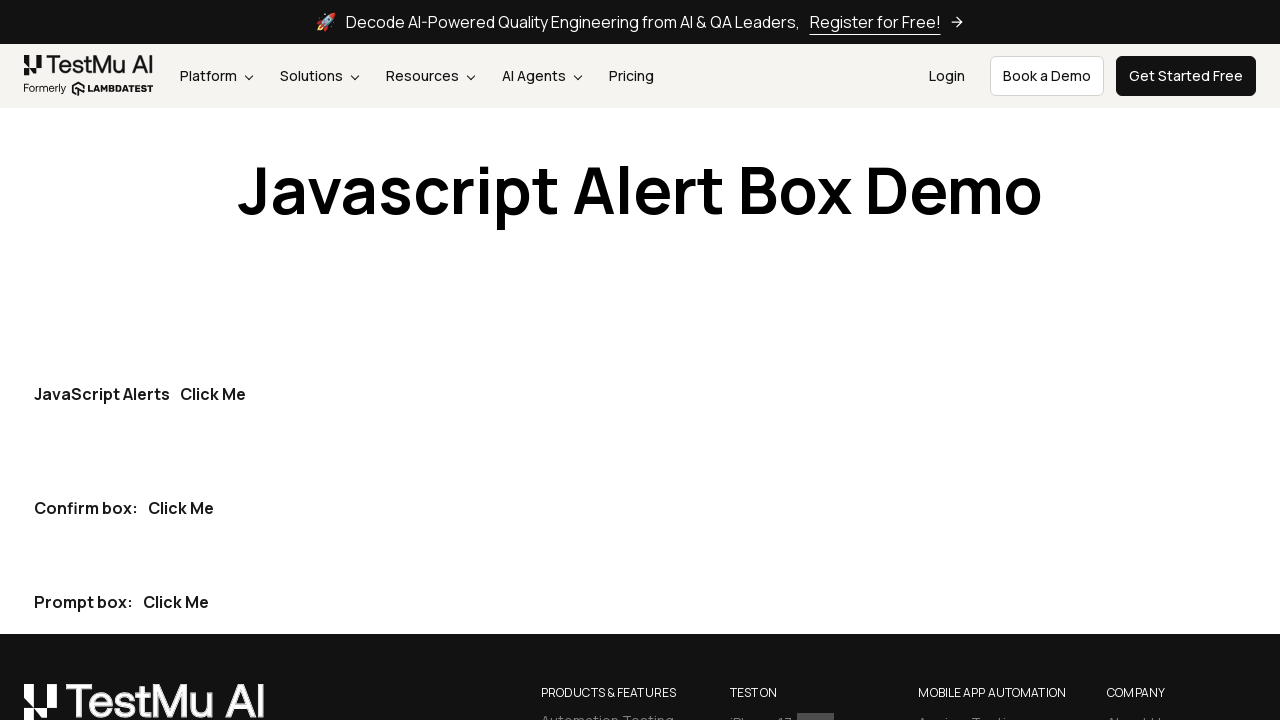

Set up dialog handler to capture and accept alerts
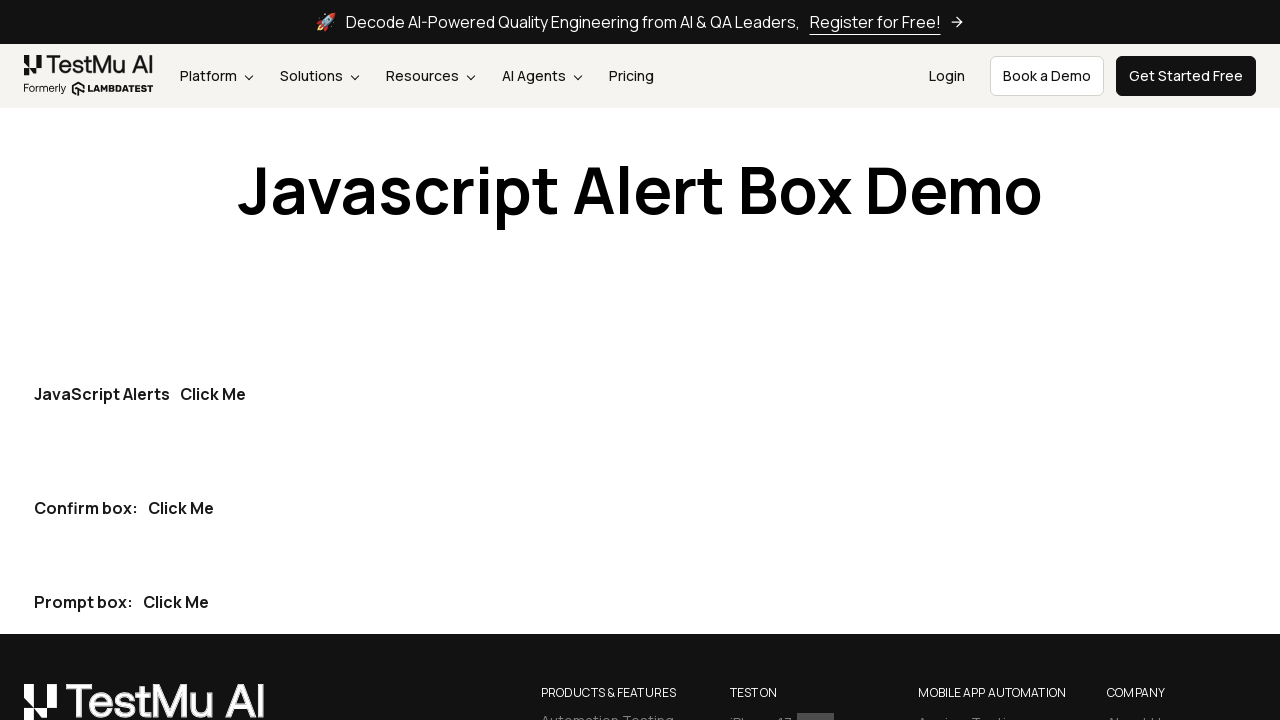

Clicked button to trigger JavaScript alert at (213, 394) on xpath=//p[text()='JavaScript Alerts']//button
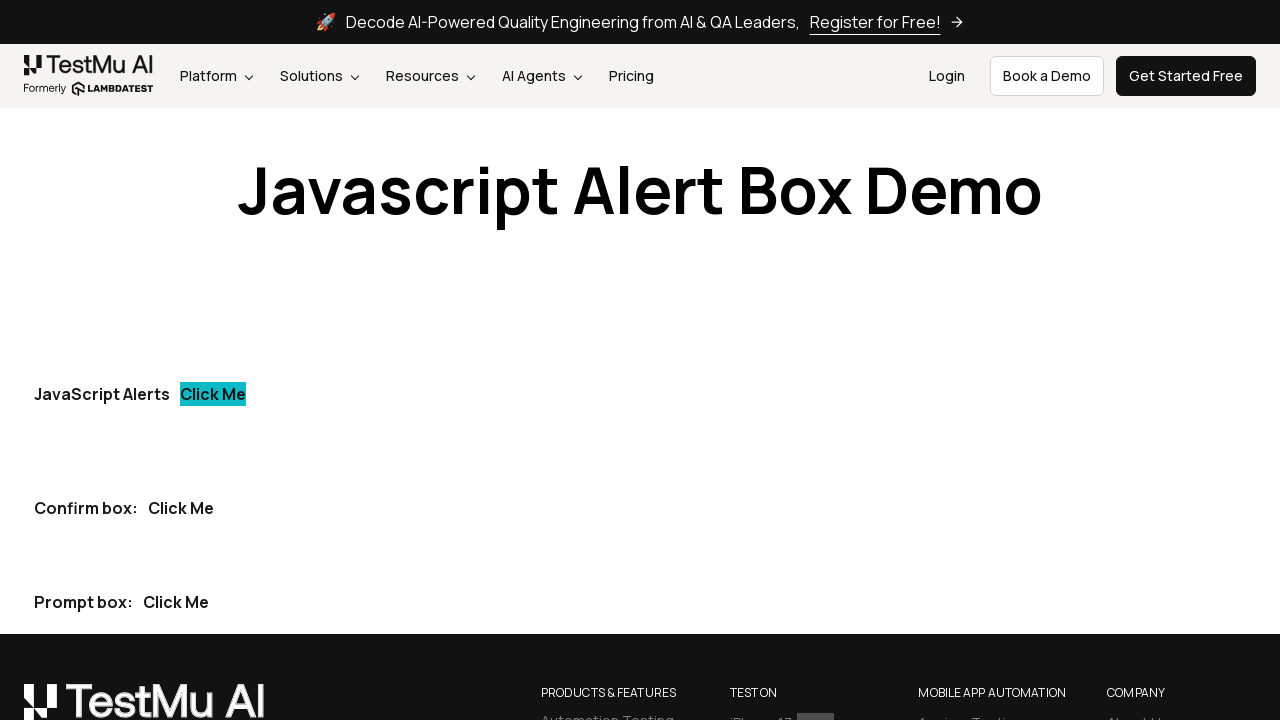

Waited for alert dialog to be processed
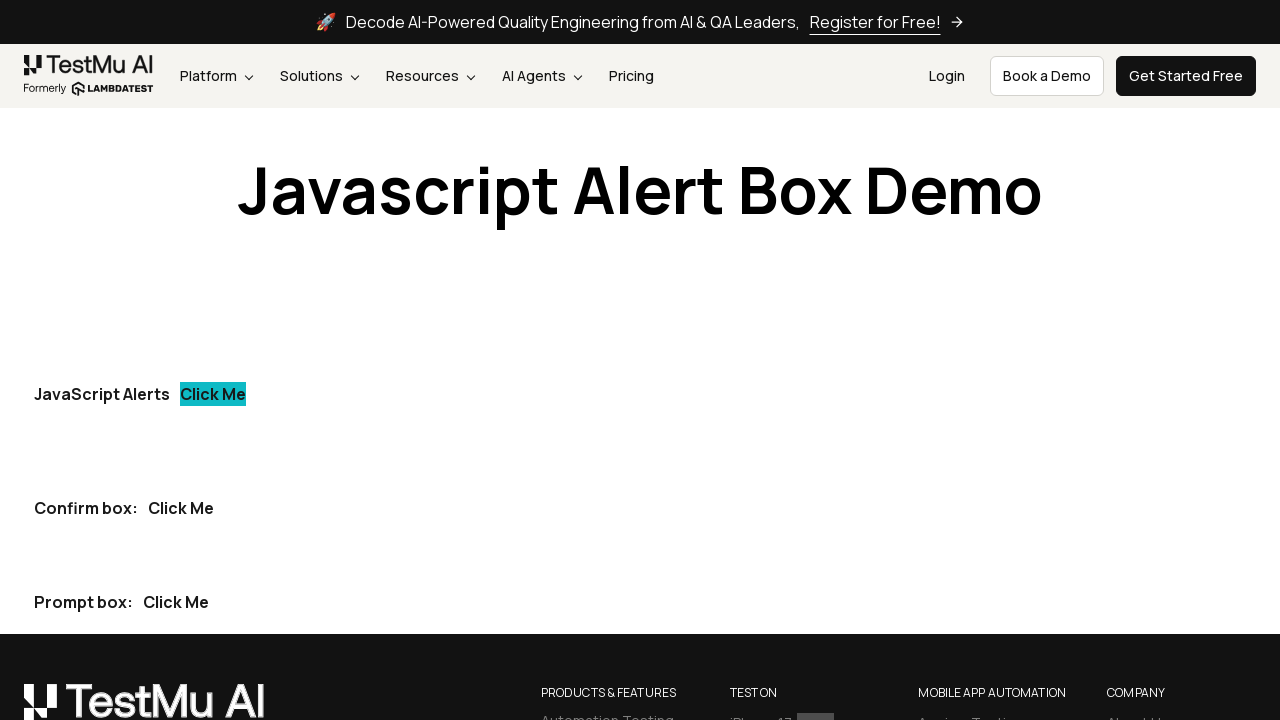

Verified alert message text is 'I am an alert box!'
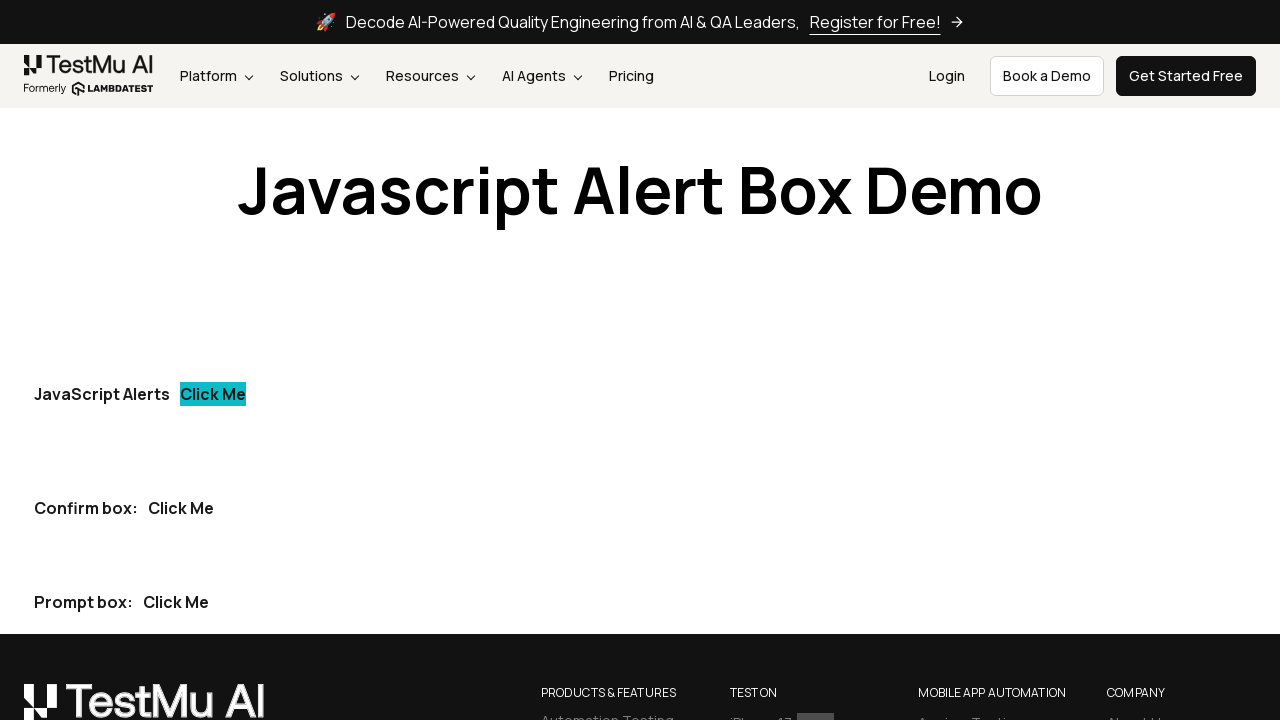

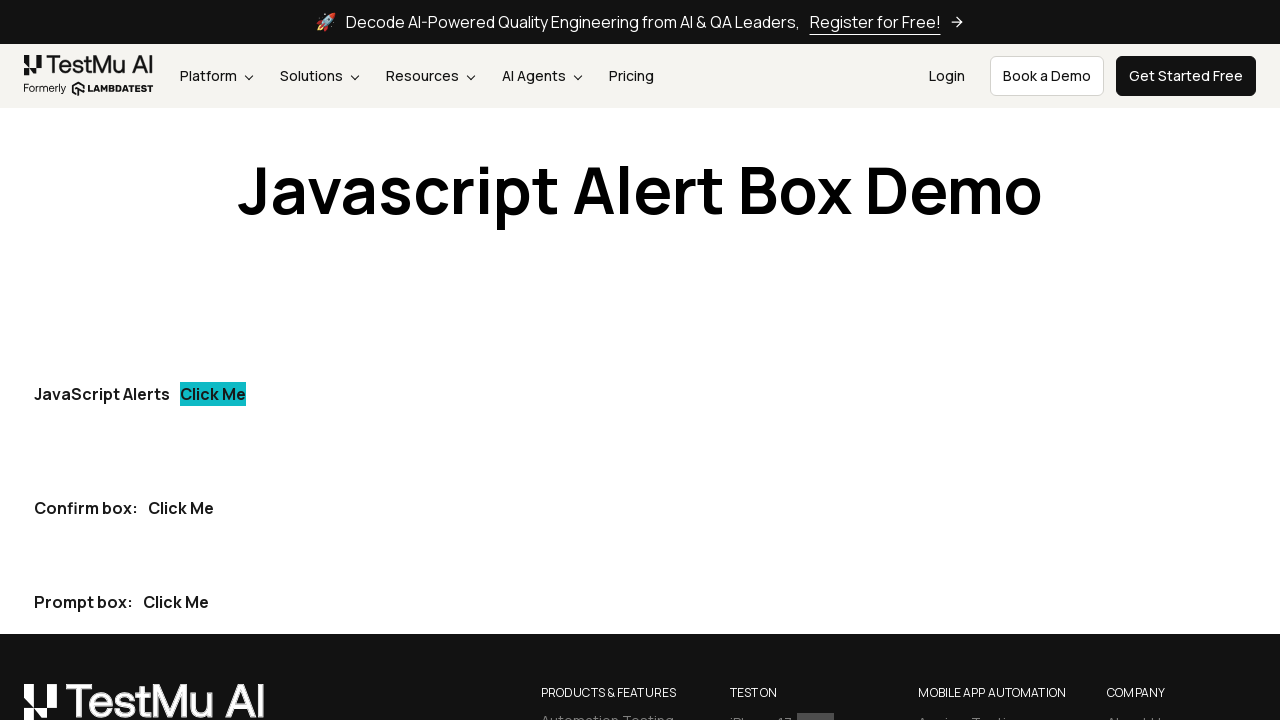